Tests opening a message window by clicking a button and reading the message content from the new window.

Starting URL: https://demoqa.com/browser-windows

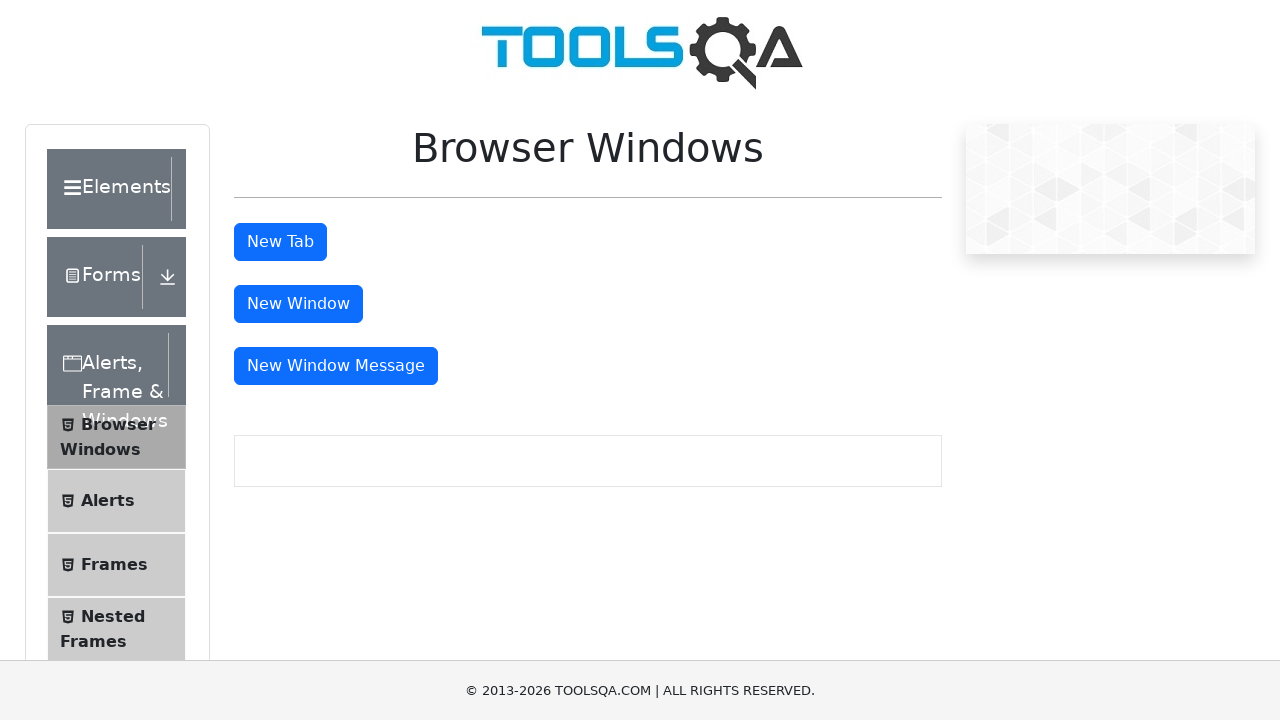

Clicked message window button to open new window at (336, 366) on #messageWindowButton
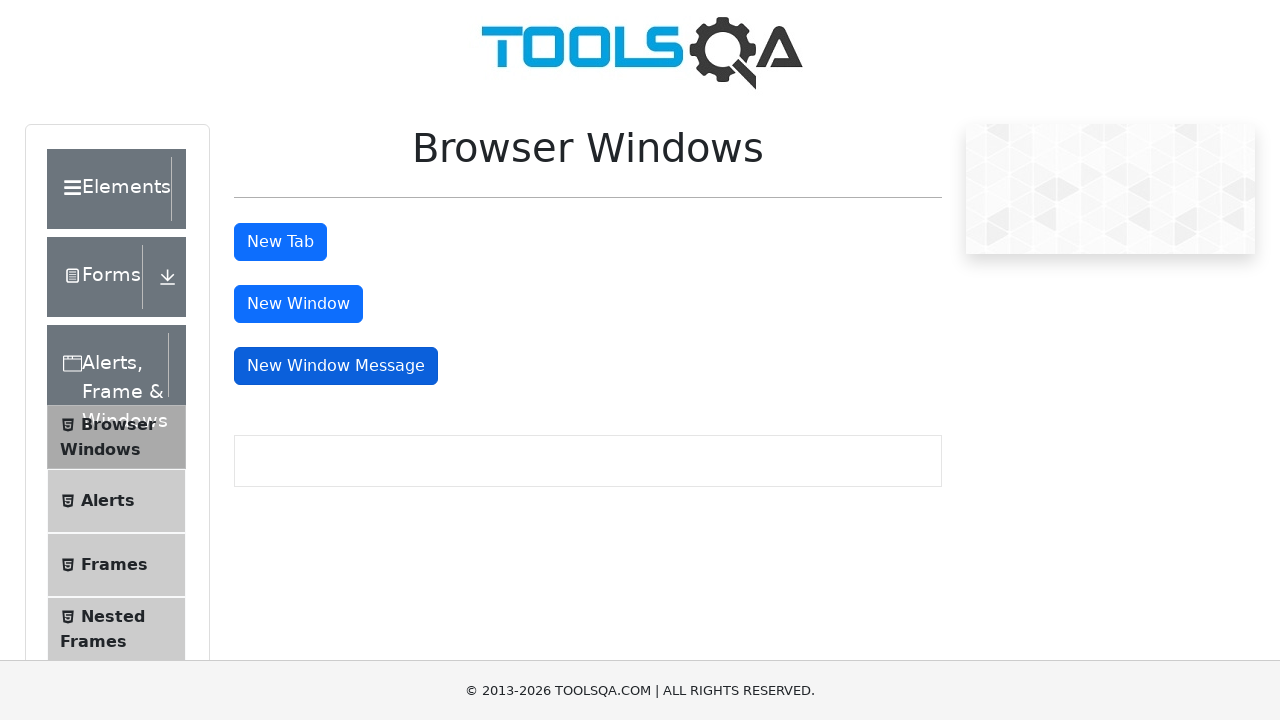

New page window opened
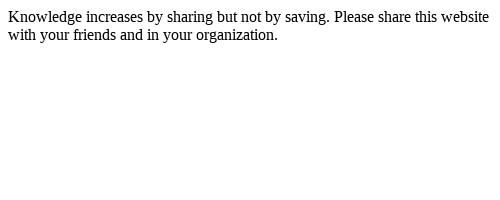

New window finished loading
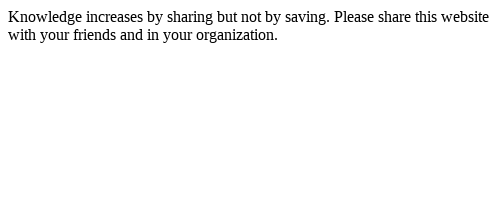

Waited for message content to render
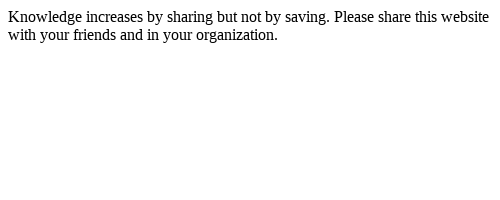

Closed the message window
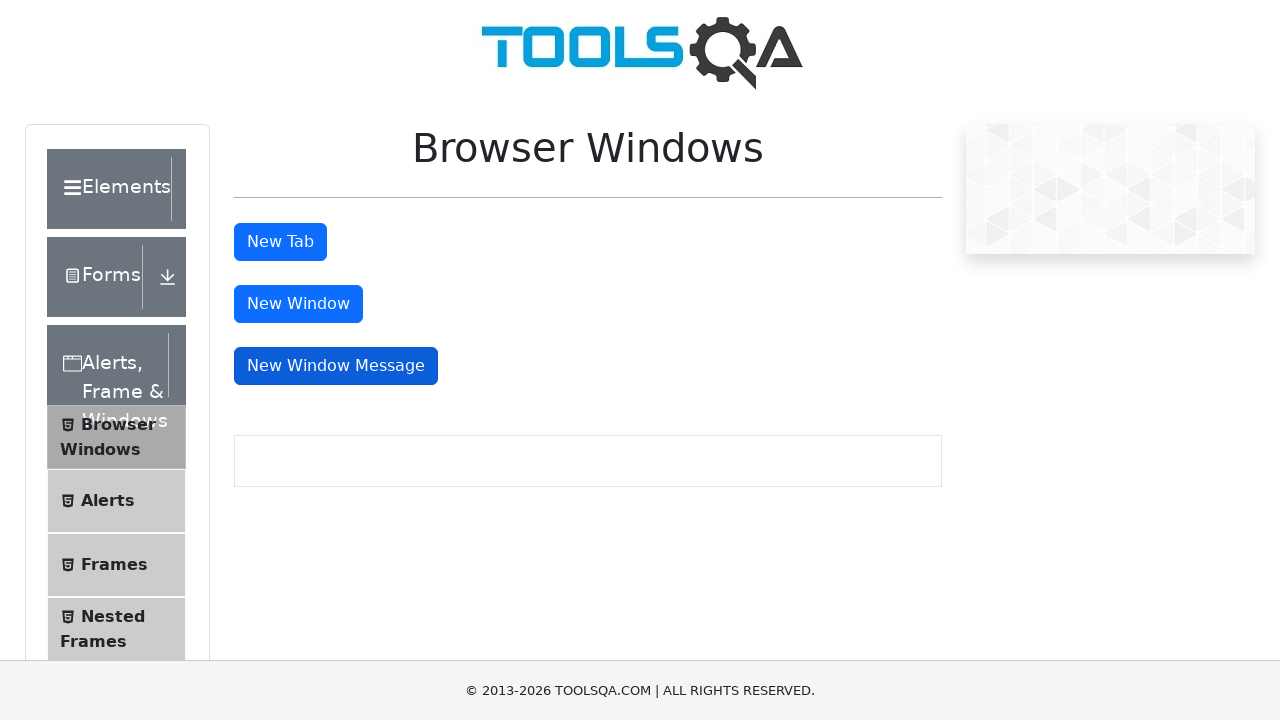

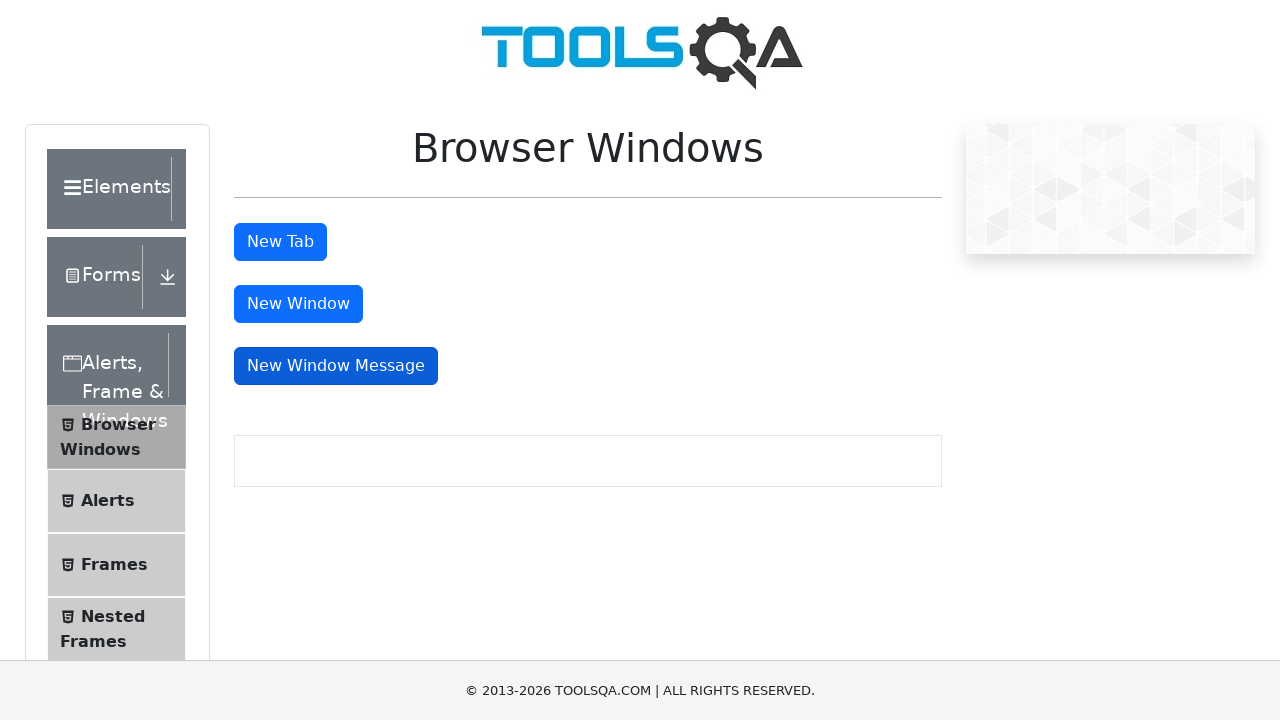